Tests navigation to Privacy link on a website, verifies the link is not broken, and demonstrates handling of stale element references by navigating back and clicking the link again

Starting URL: https://www.zlti.com/

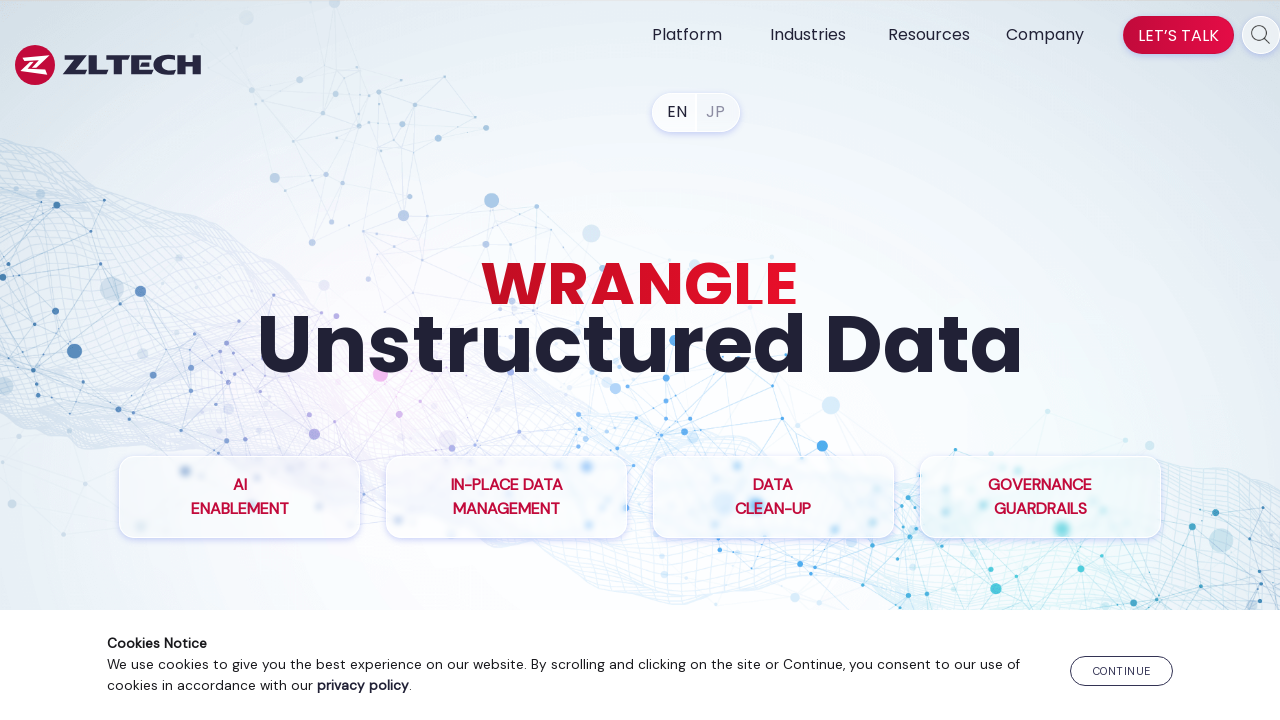

Scrolled Privacy link into view
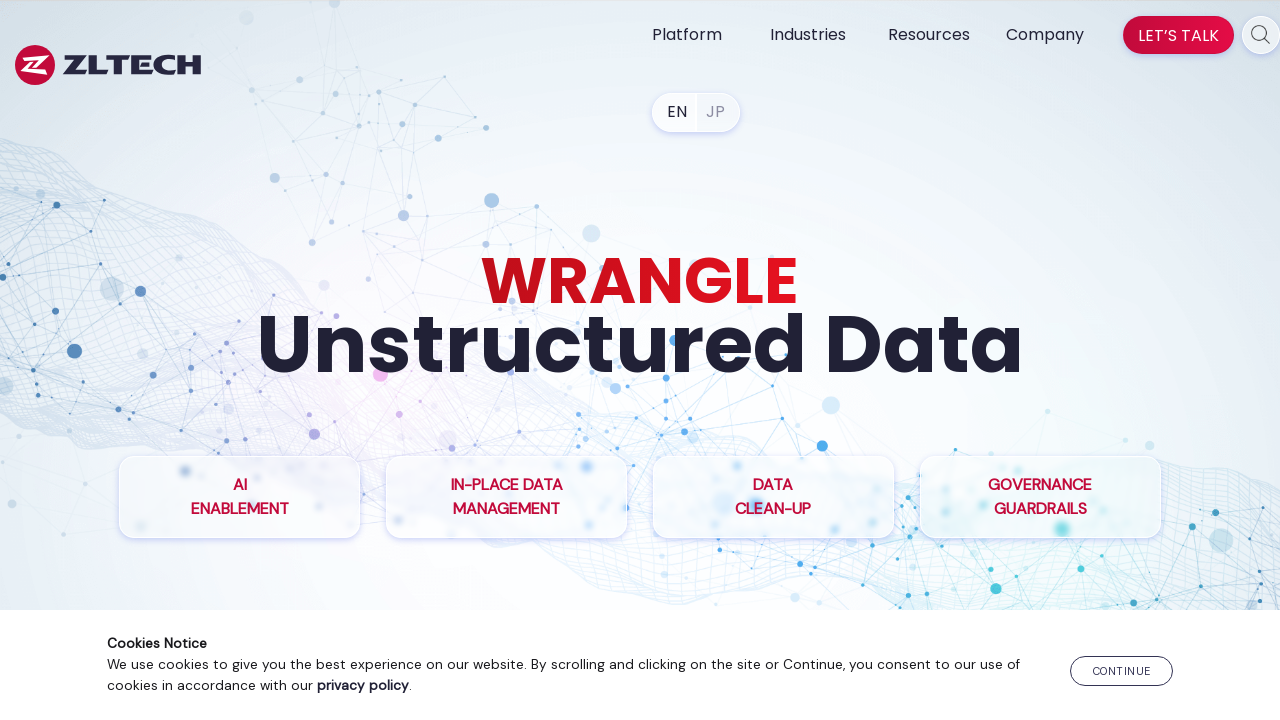

Clicked on Privacy link at (363, 685) on text=Privacy >> nth=0
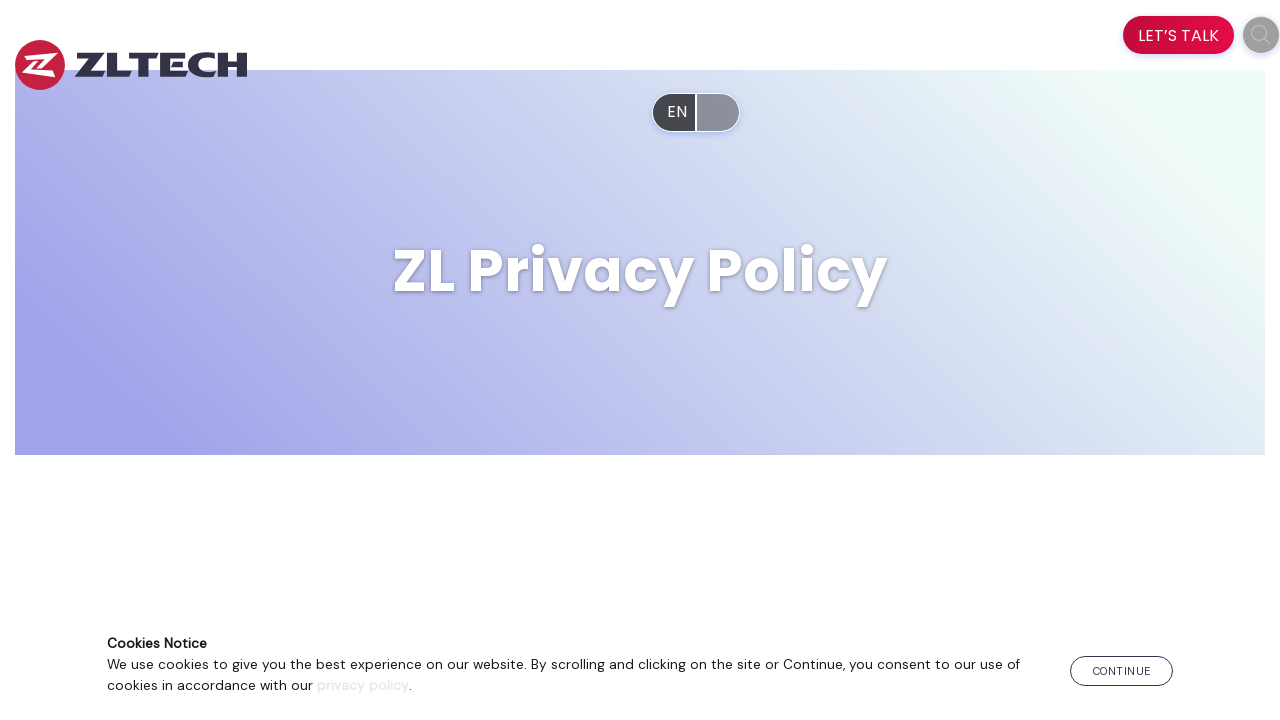

Waited for Privacy page to load
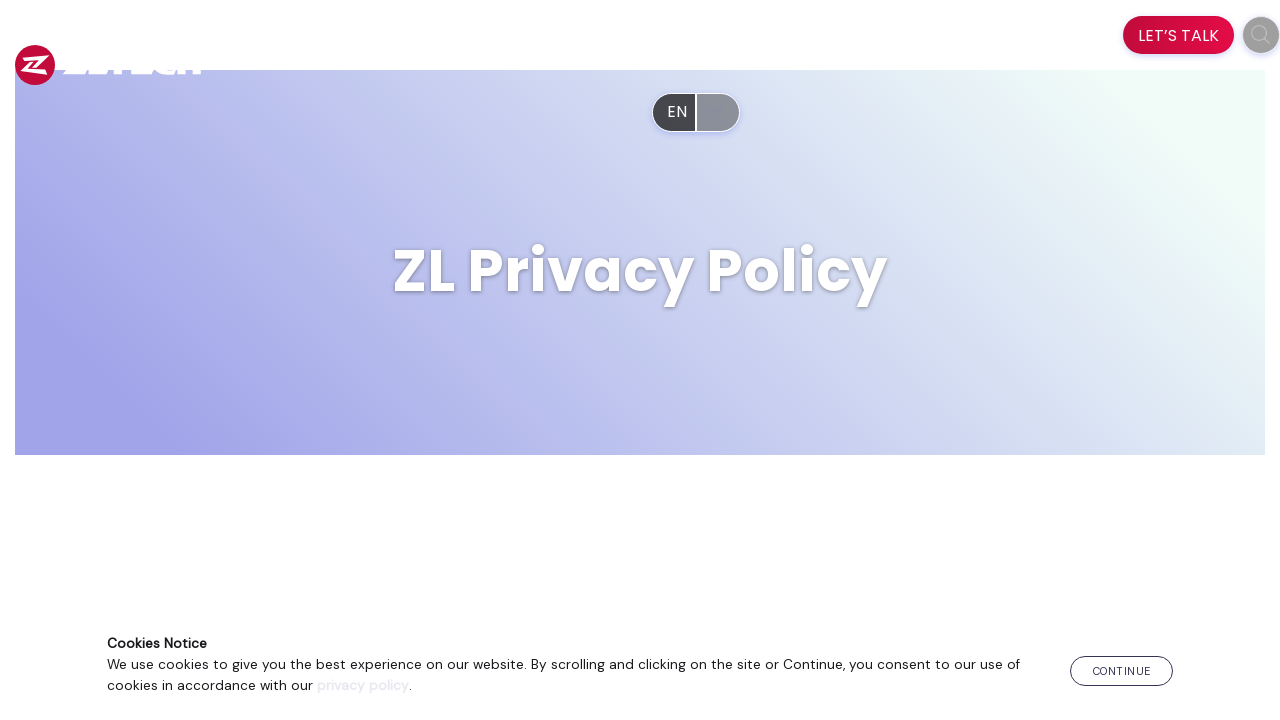

Verified Privacy link is not broken
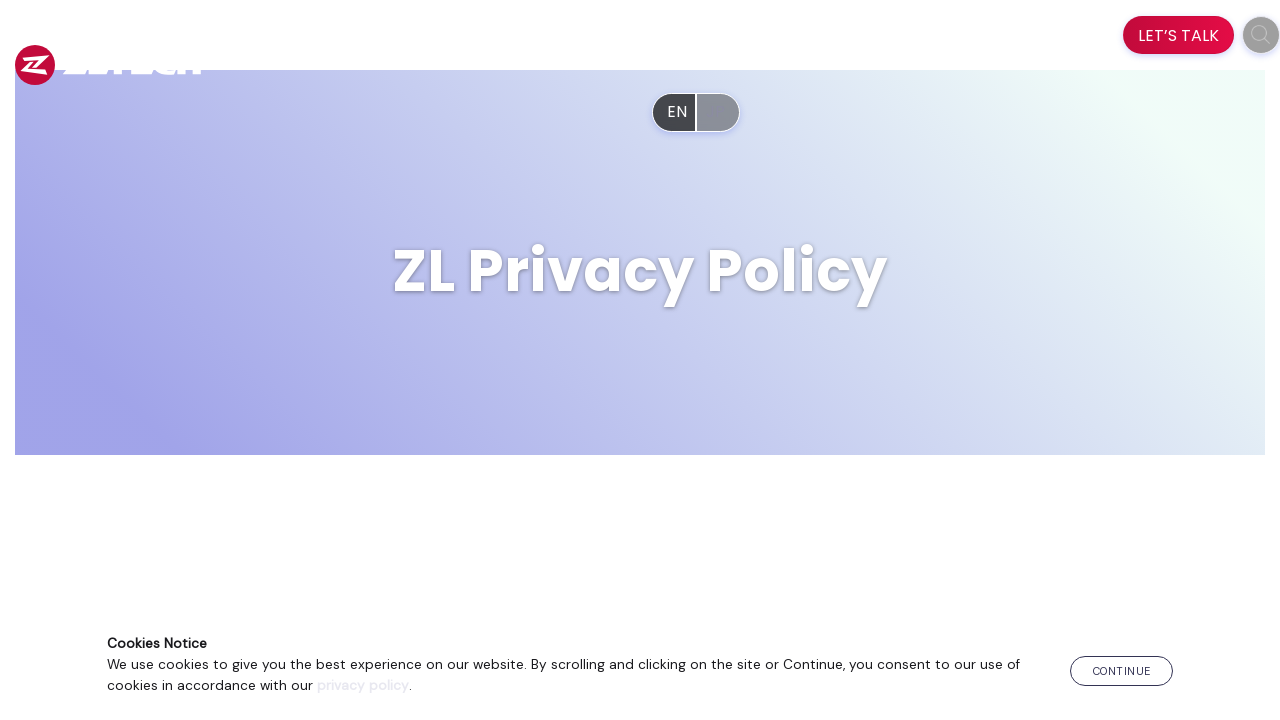

Navigated back to home page
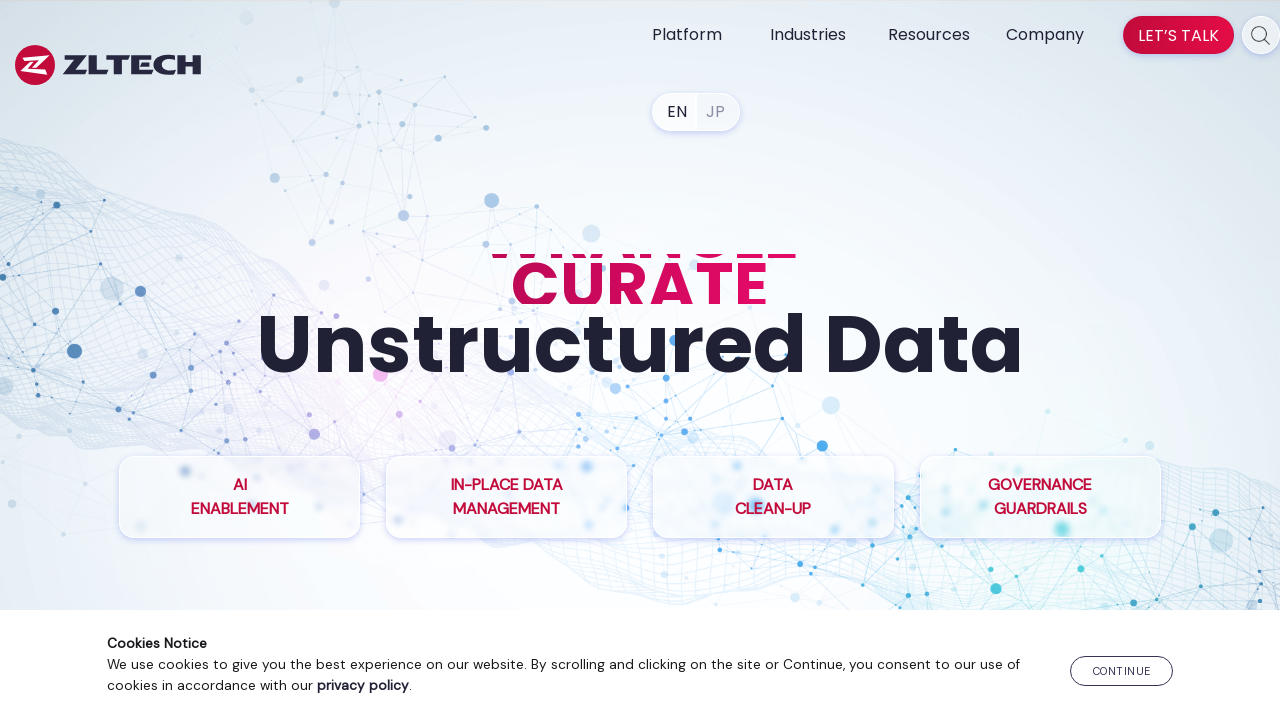

Clicked Privacy link again to test stale element handling at (363, 685) on text=Privacy >> nth=0
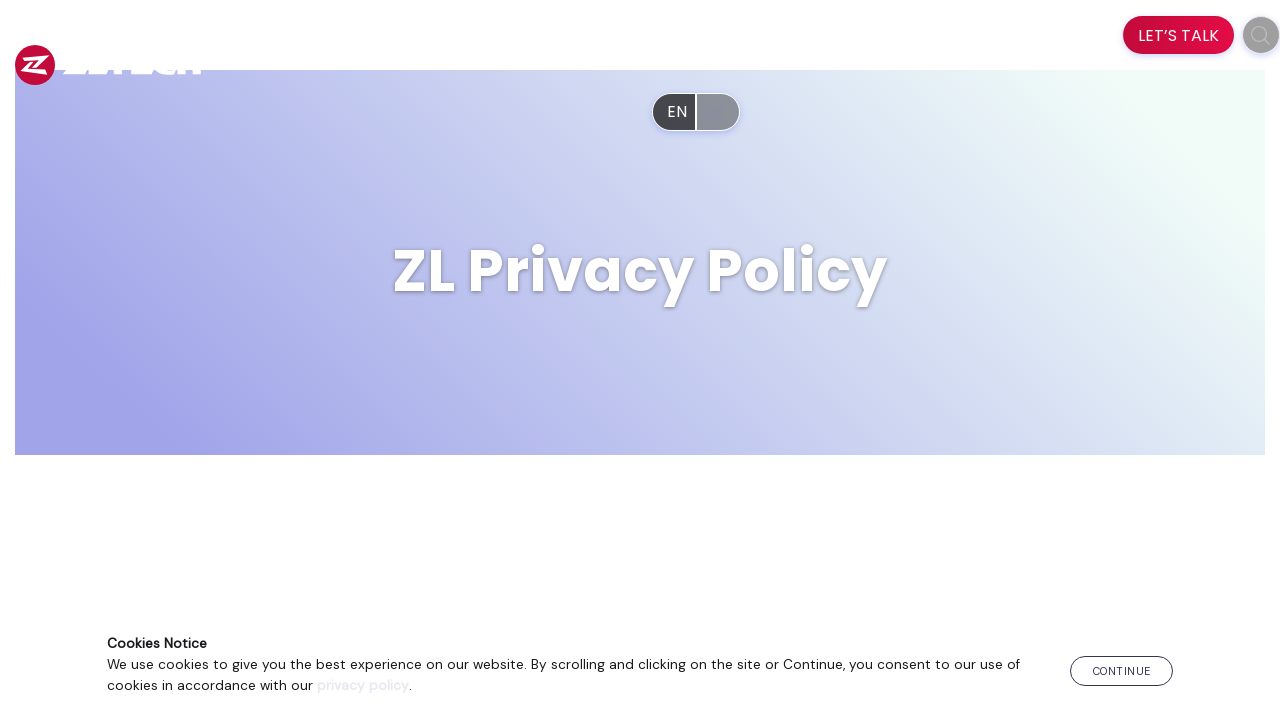

Waited for Privacy page to load after second click
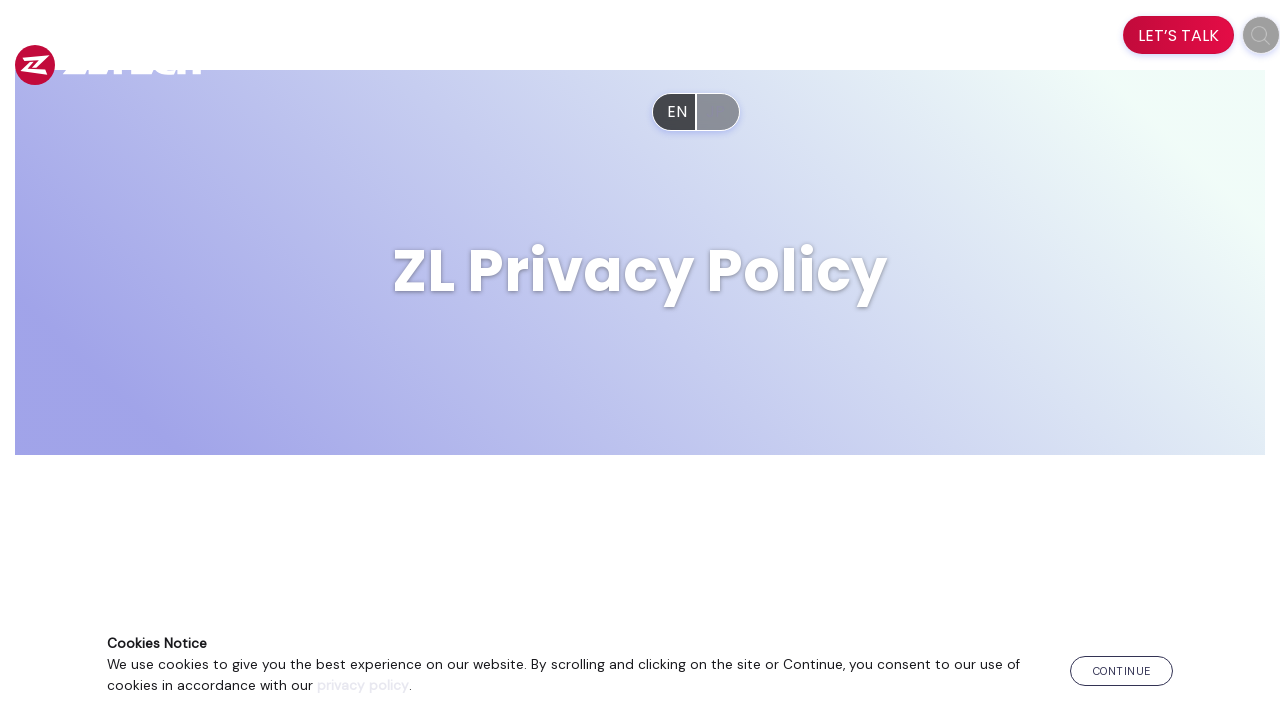

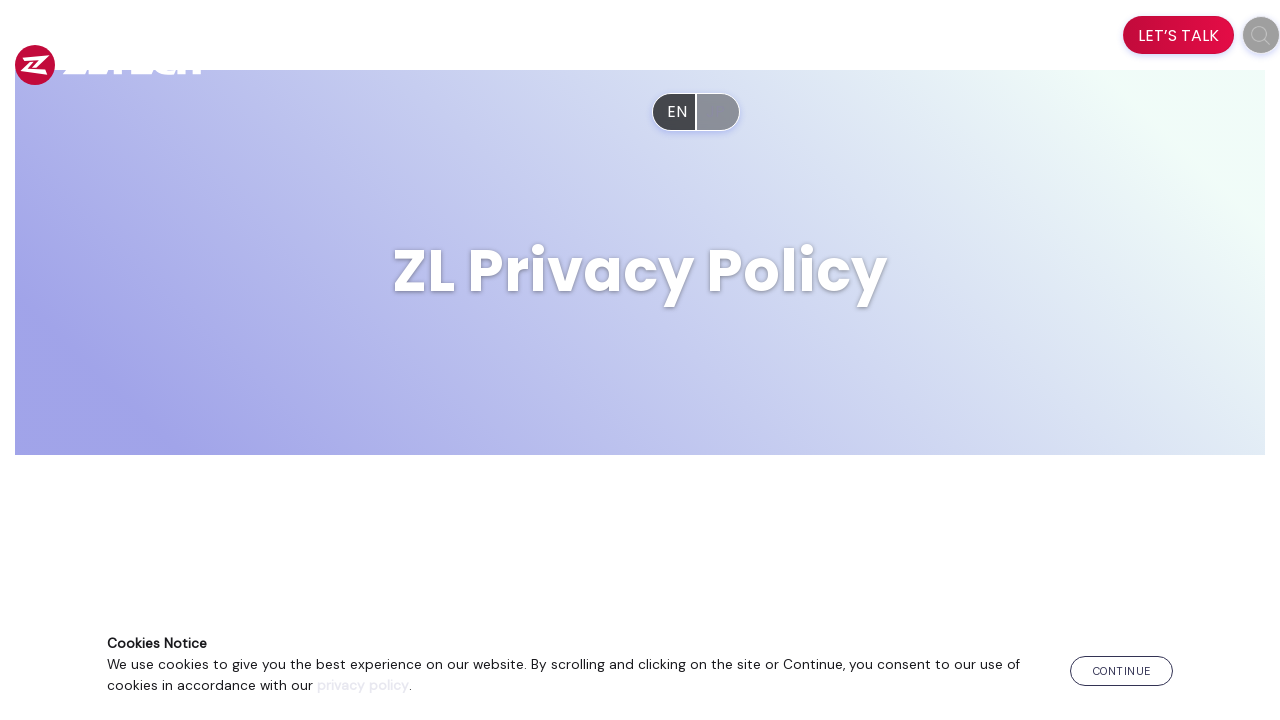